Tests USPS website navigation by hovering over menus, clicking on Calculate a Price tool, and entering a zip code

Starting URL: https://www.usps.com

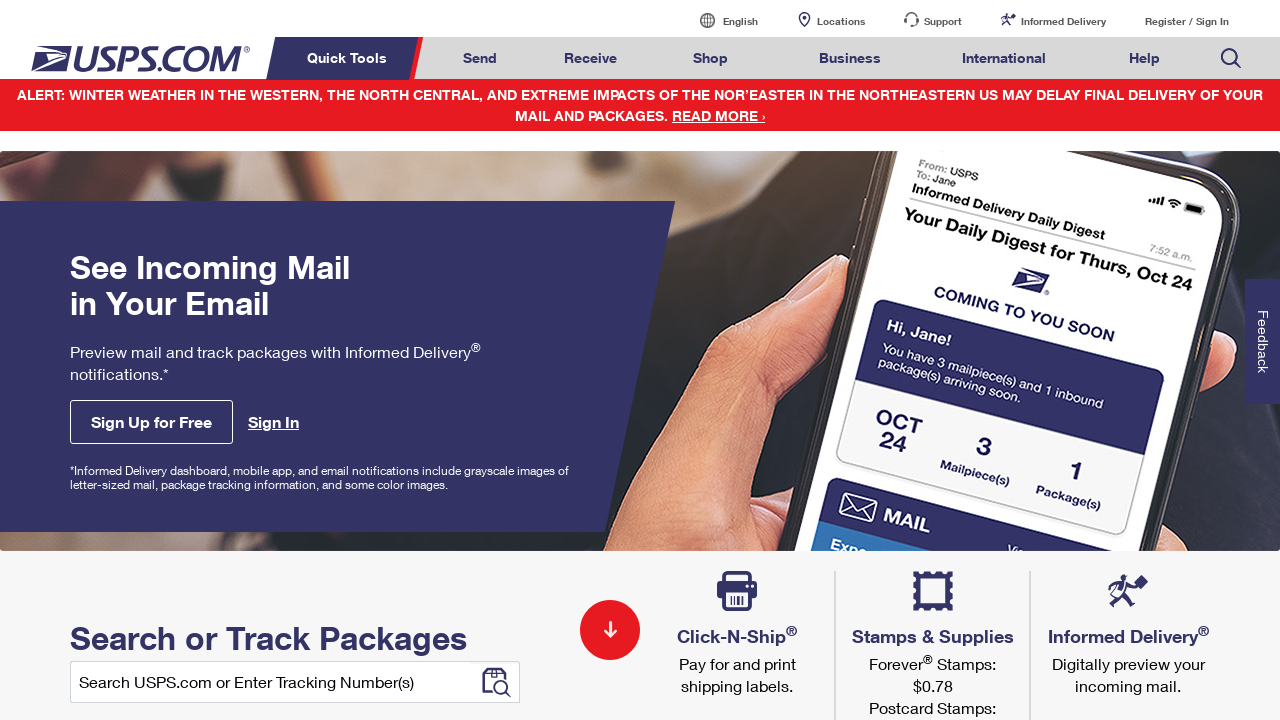

Hovered over Quick Tools menu at (350, 58) on xpath=//*[text()='Quick Tools']
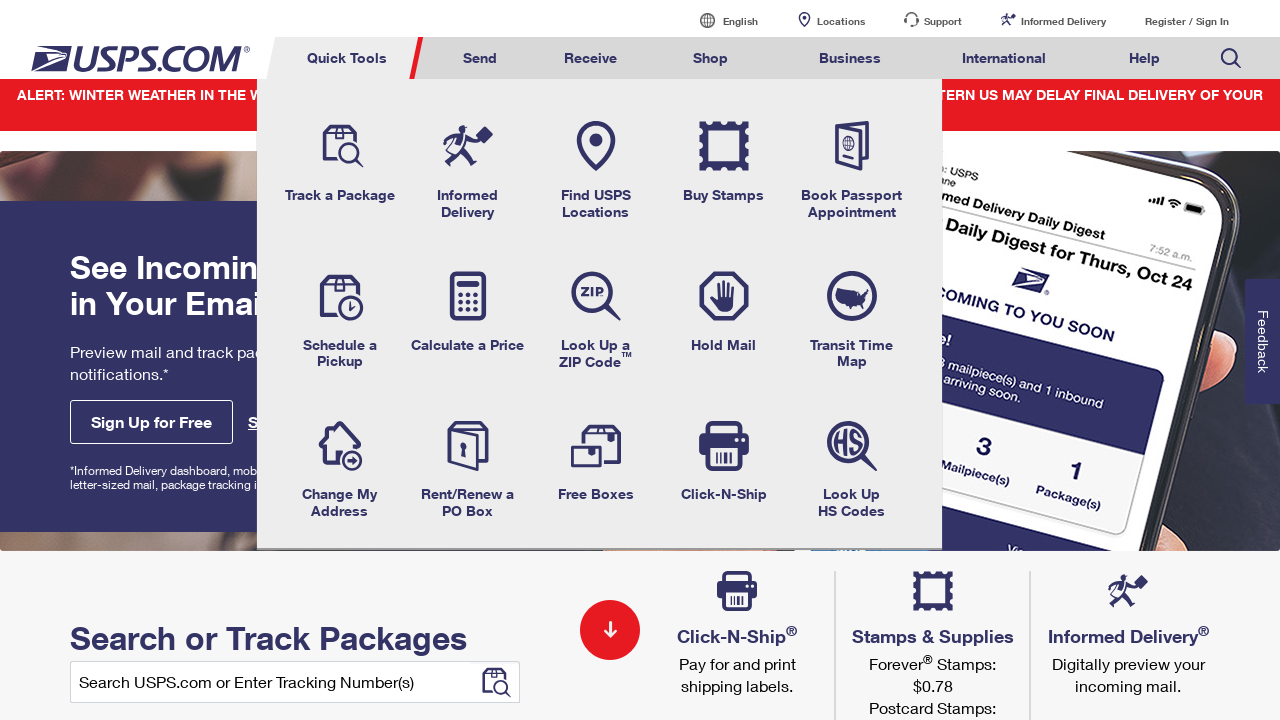

Hovered over Send tab at (480, 58) on xpath=//*[@id='mail-ship-width']
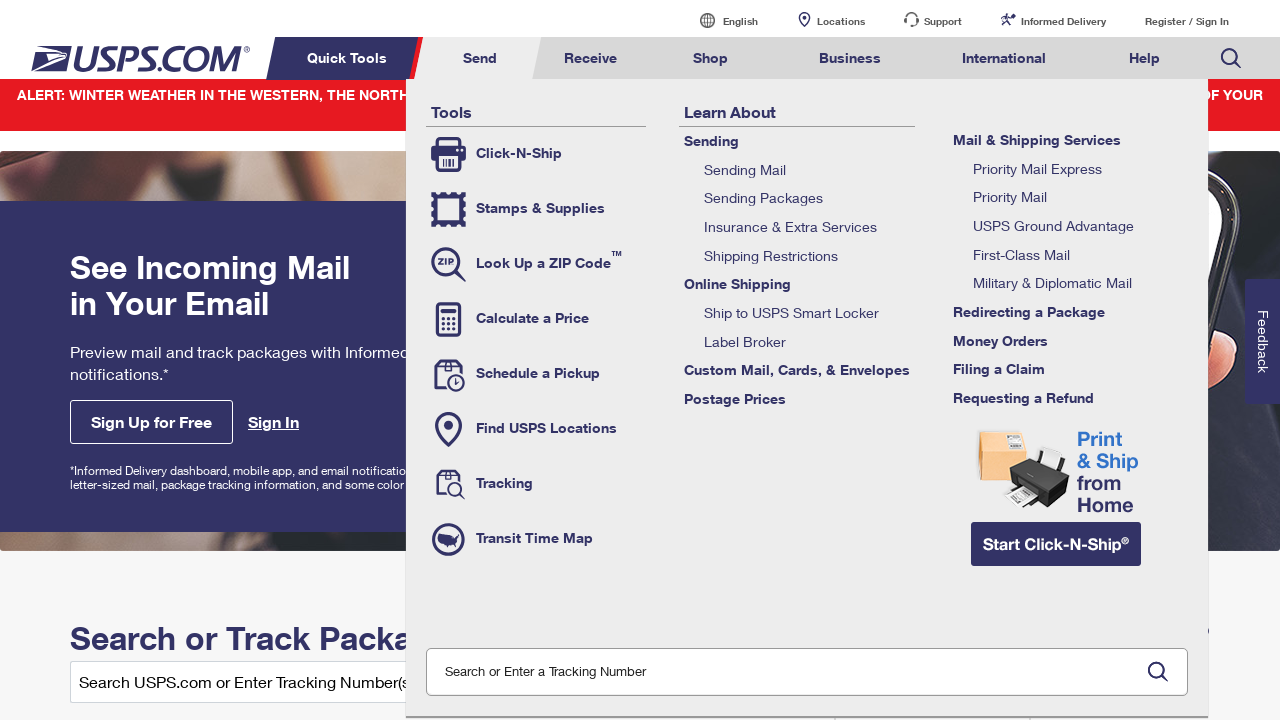

Clicked on Calculate a Price tool at (536, 319) on xpath=//*[@class='tool-calc']
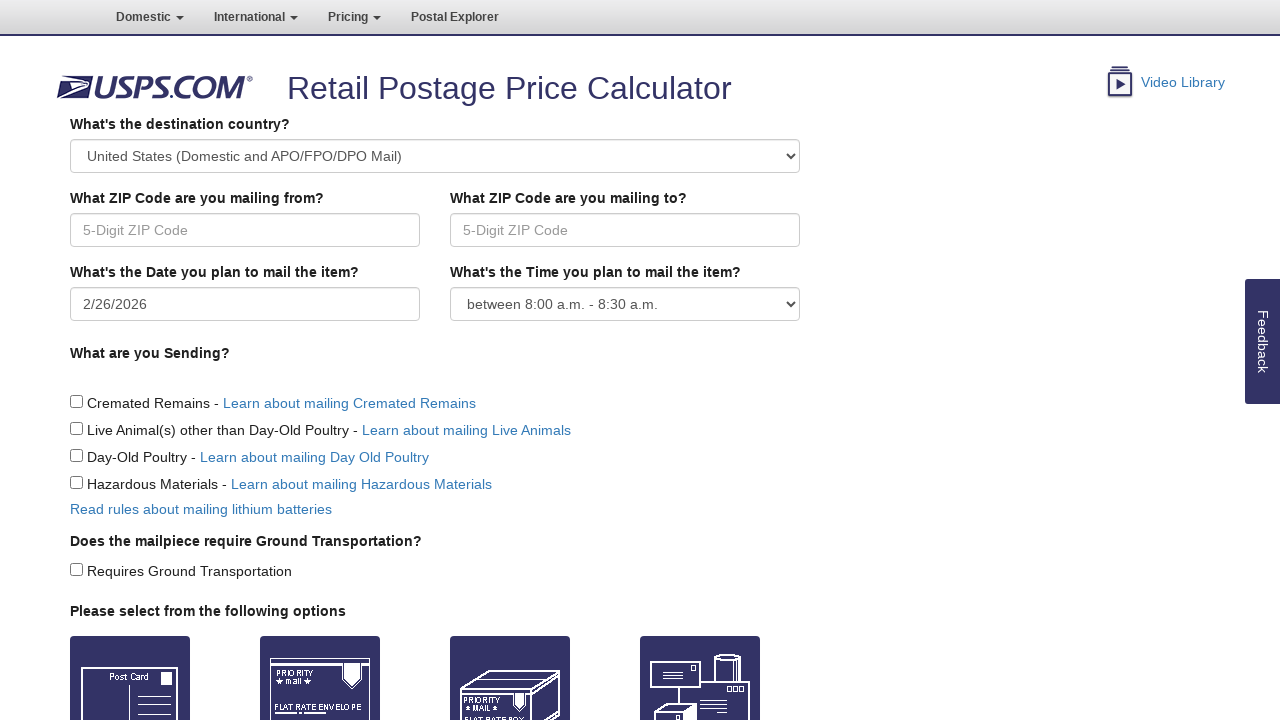

Entered zip code 11385 in Origin field on //*[@id='Origin']
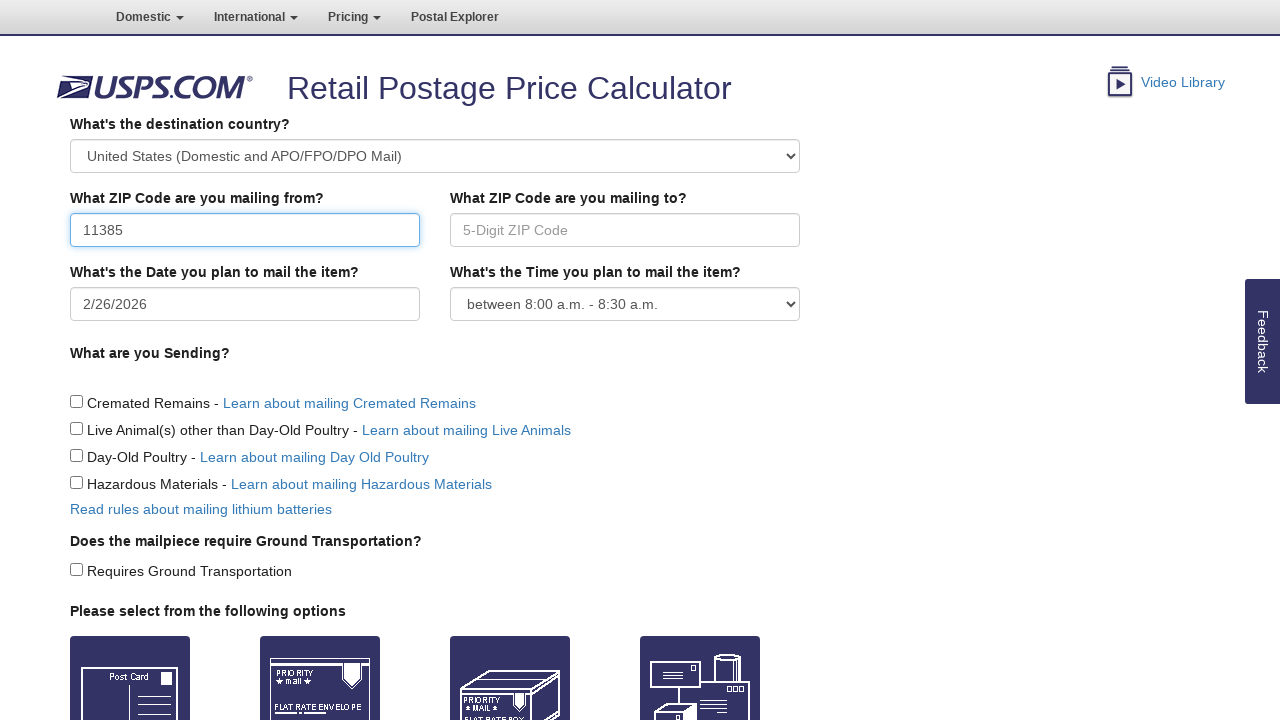

Retrieved header text for verification
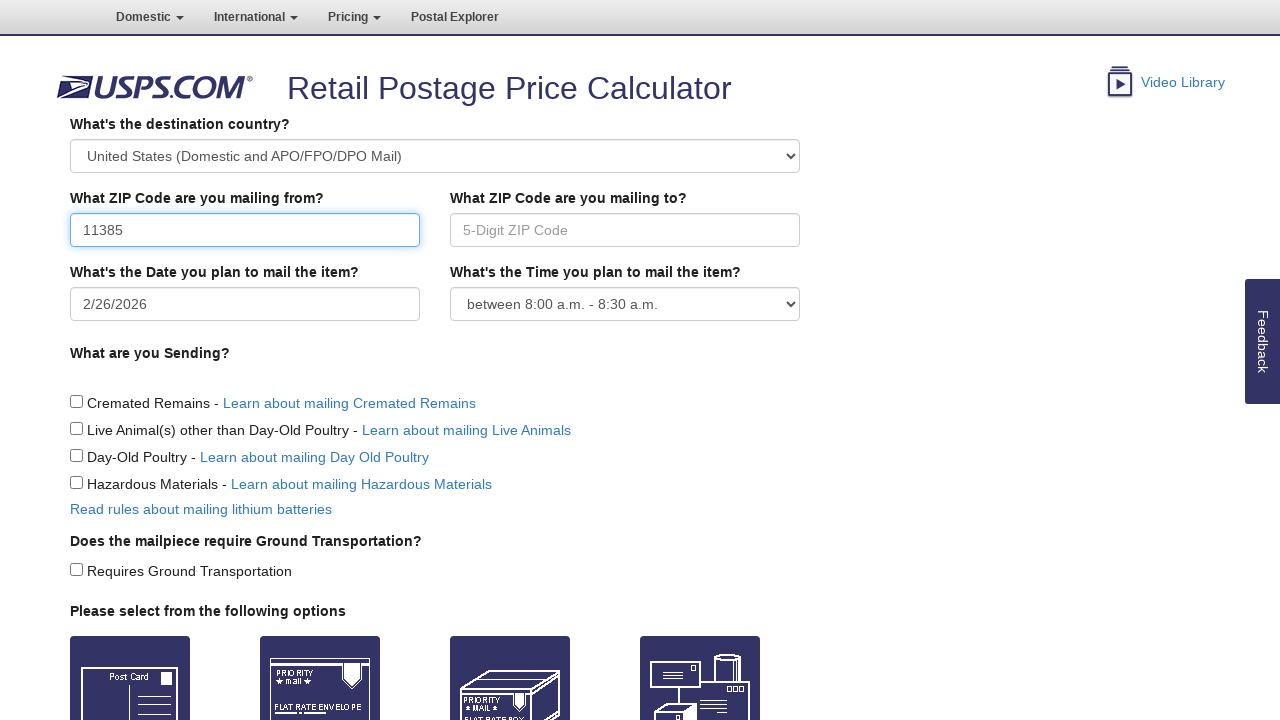

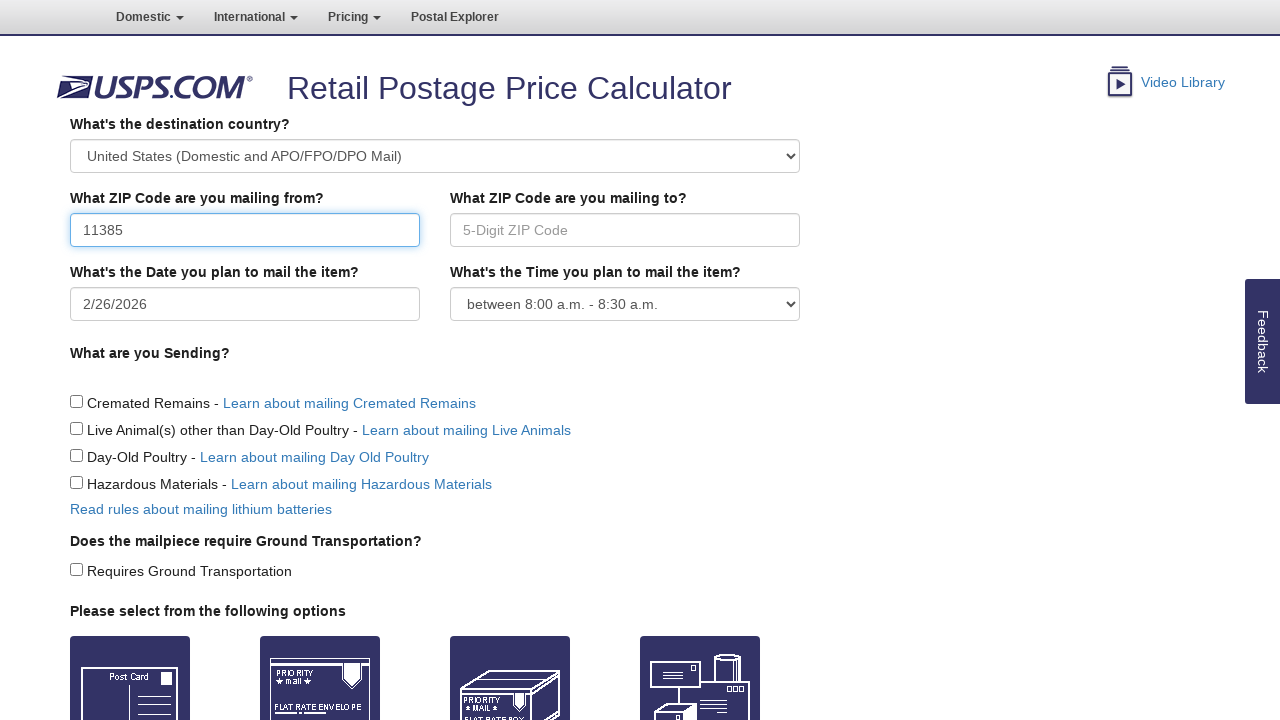